Tests opening a link in a new tab using COMMAND/Meta+click keyboard modifier

Starting URL: https://the-internet.herokuapp.com

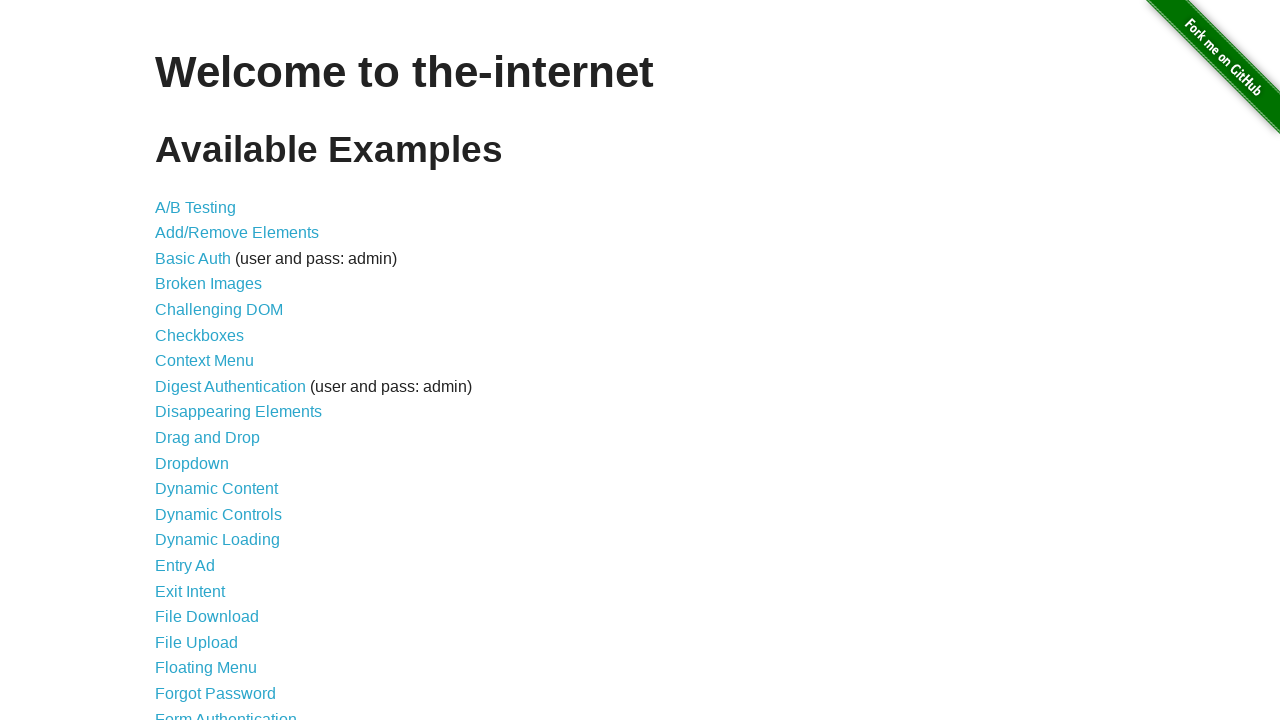

Pressed down Meta/Command key
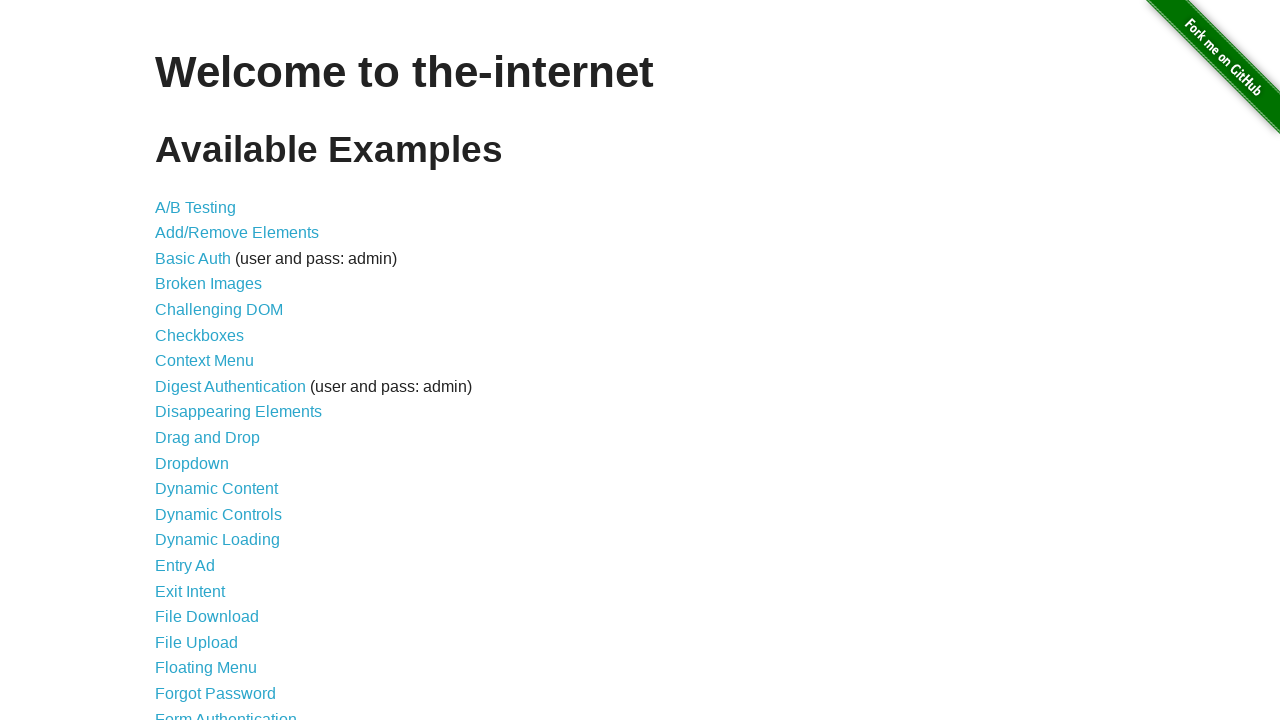

Clicked A/B test link with Meta/Command held down at (196, 207) on a[href='/abtest']
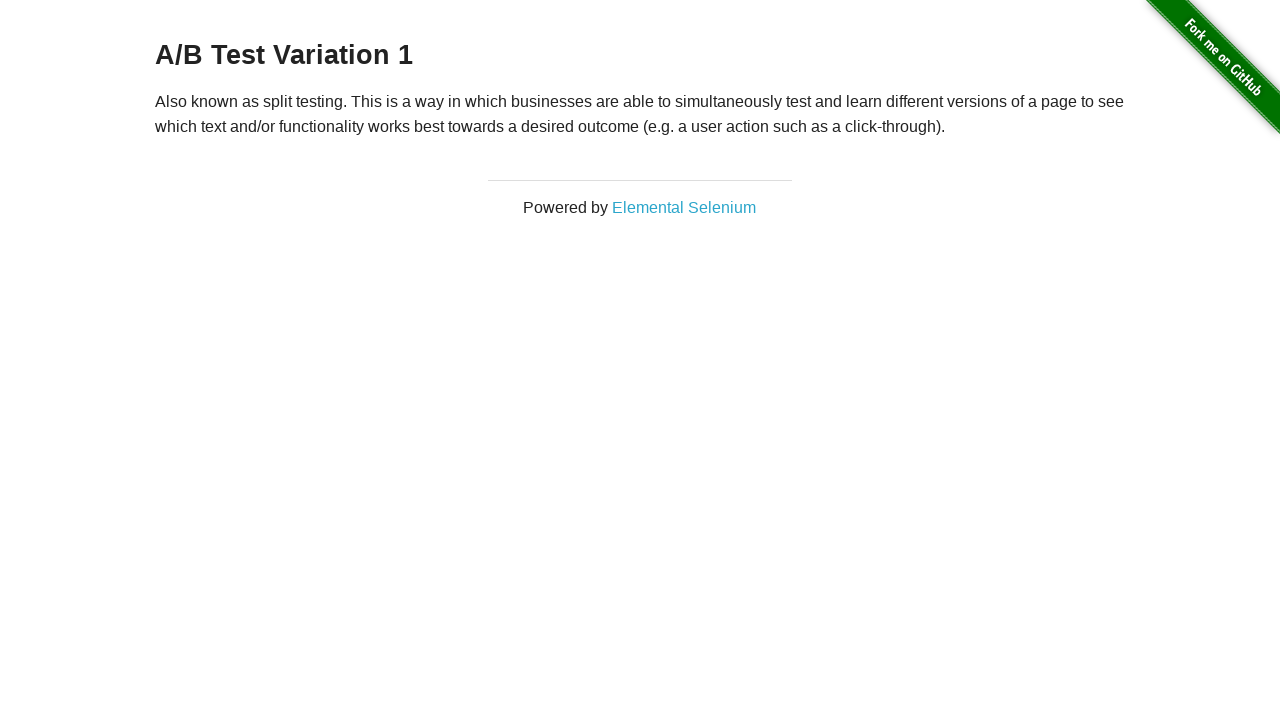

Released Meta/Command key
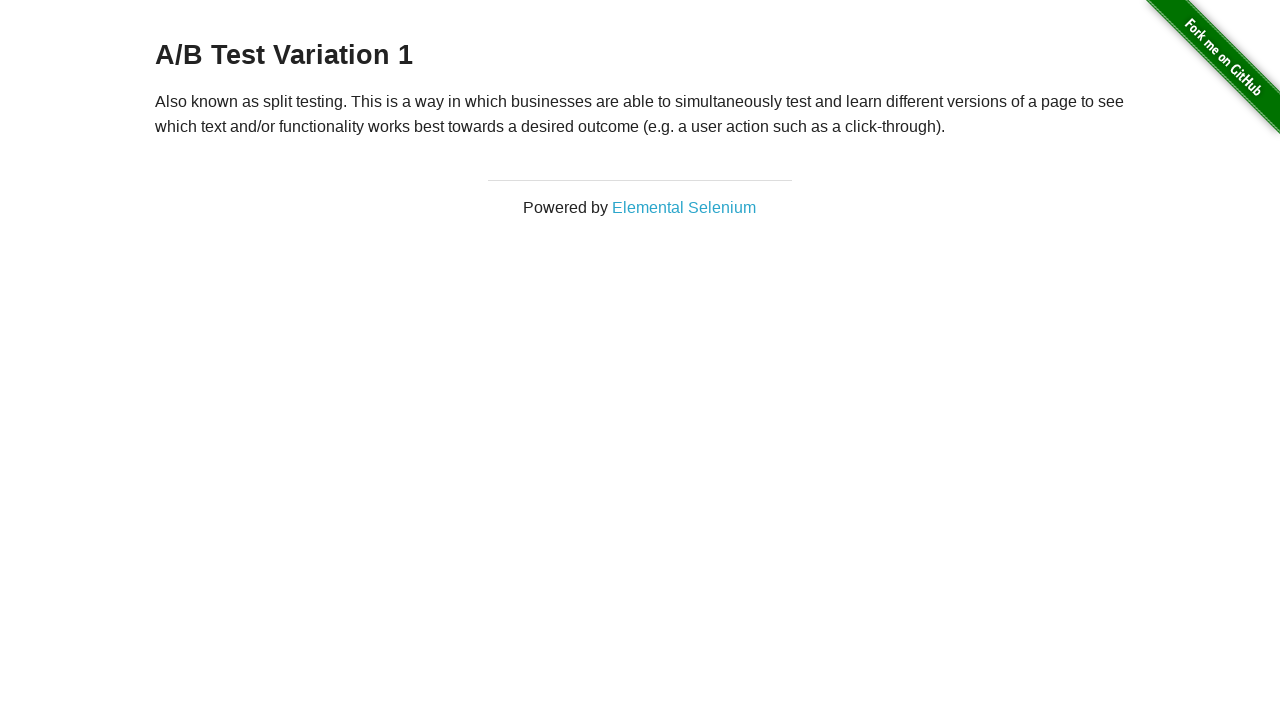

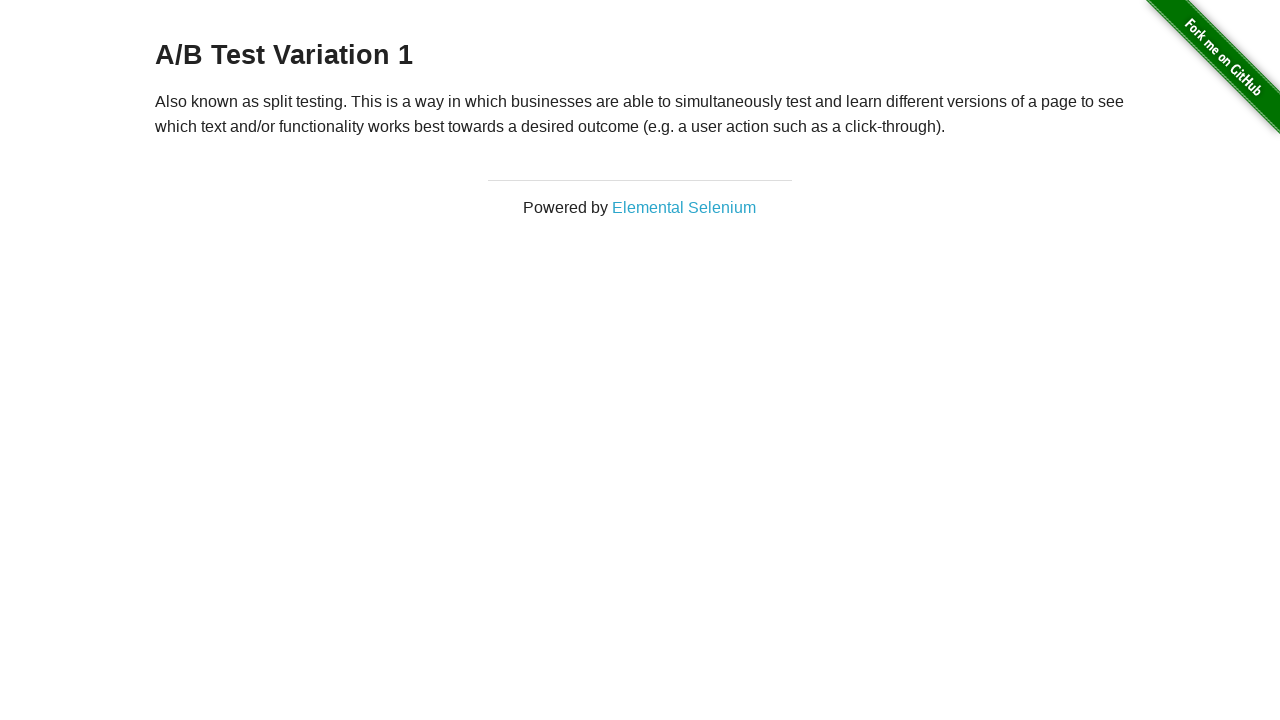